Tests that clicking the Due column header twice sorts the table values in descending order.

Starting URL: http://the-internet.herokuapp.com/tables

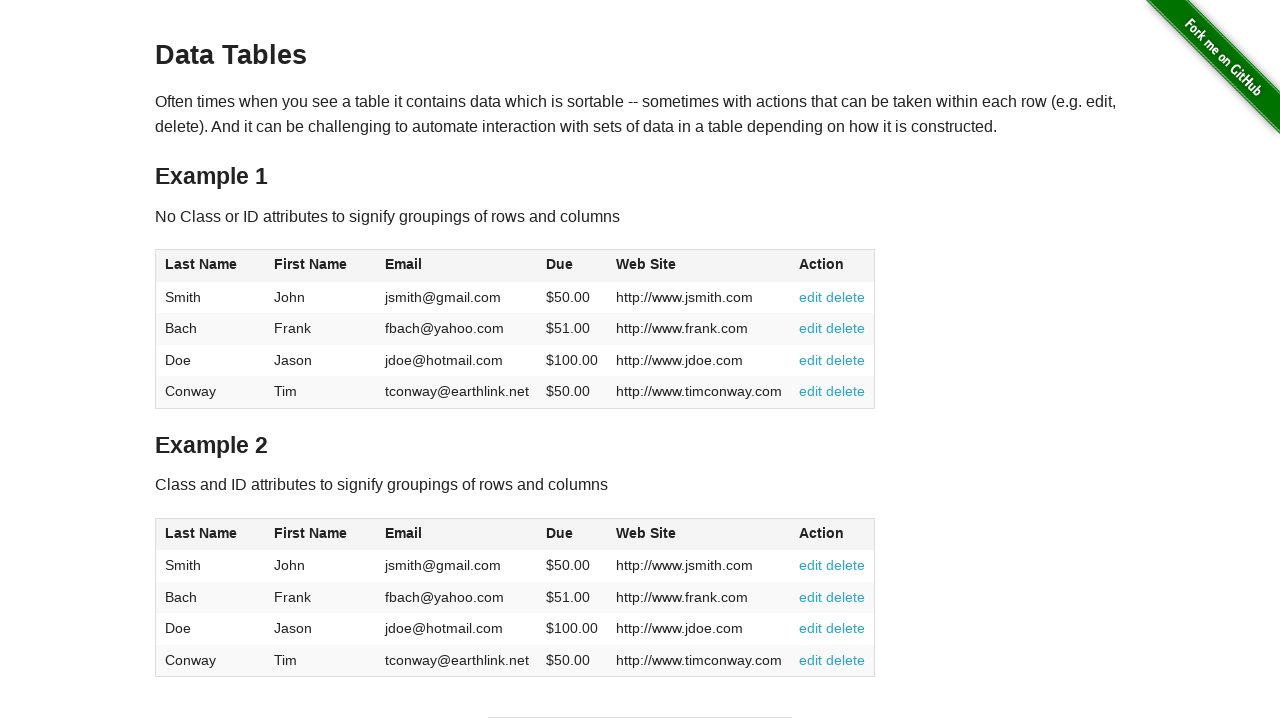

Clicked Due column header first time to sort ascending at (572, 266) on #table1 thead tr th:nth-of-type(4)
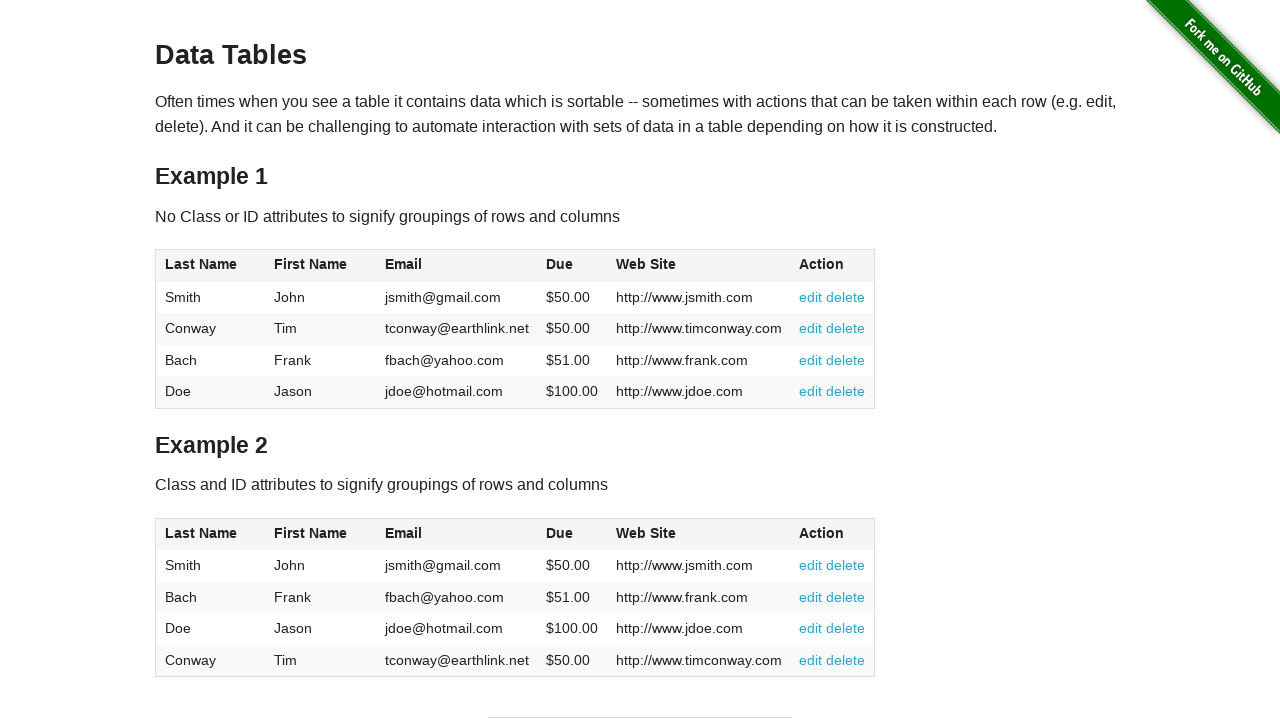

Clicked Due column header second time to sort descending at (572, 266) on #table1 thead tr th:nth-of-type(4)
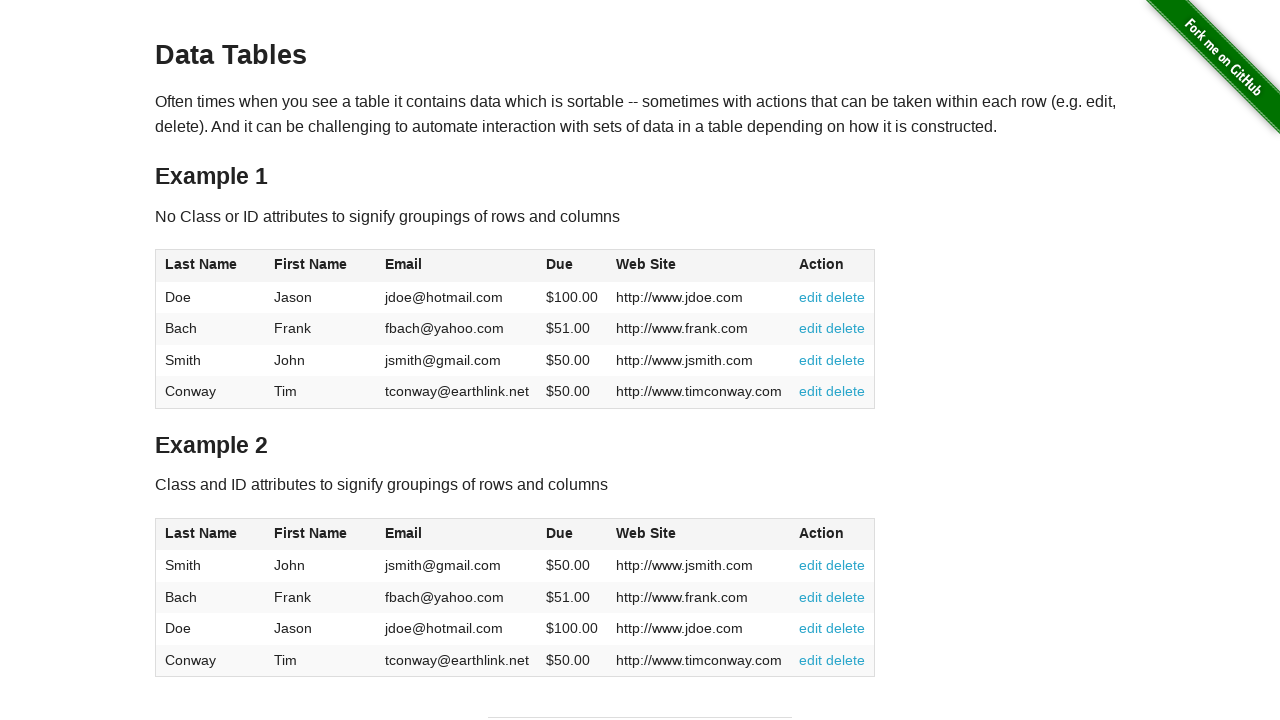

Table values loaded in Due column after sorting descending
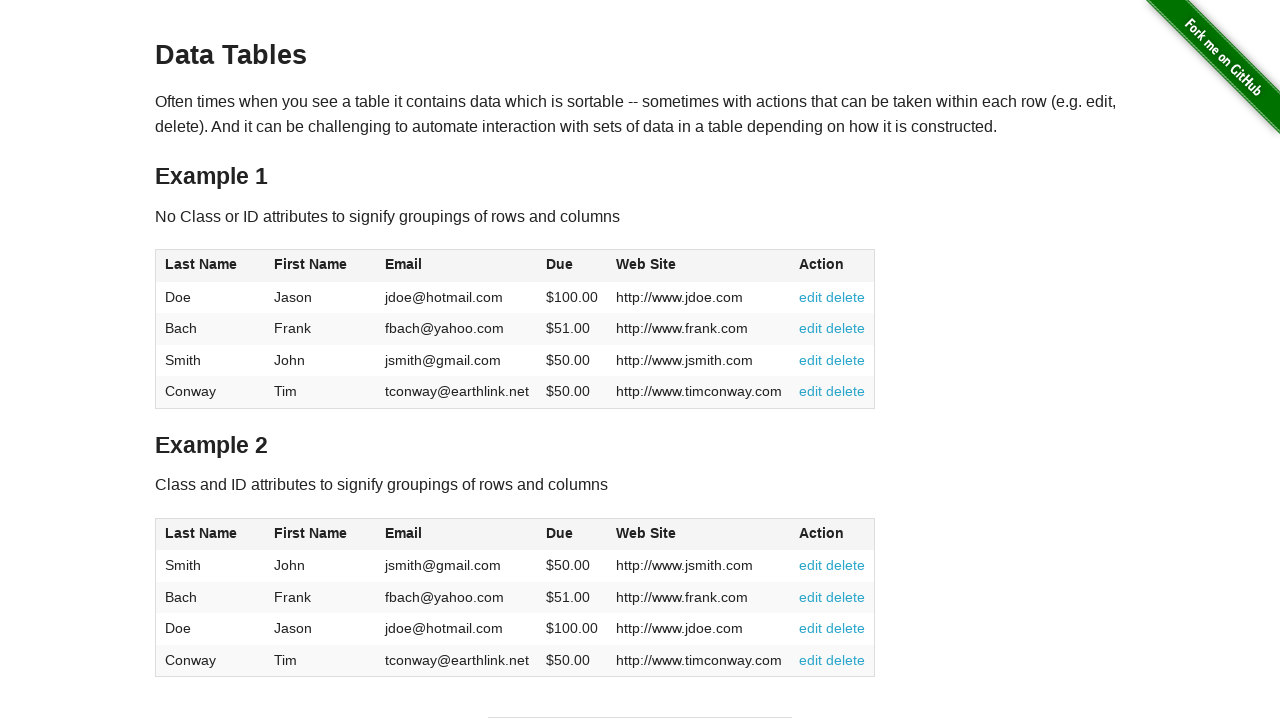

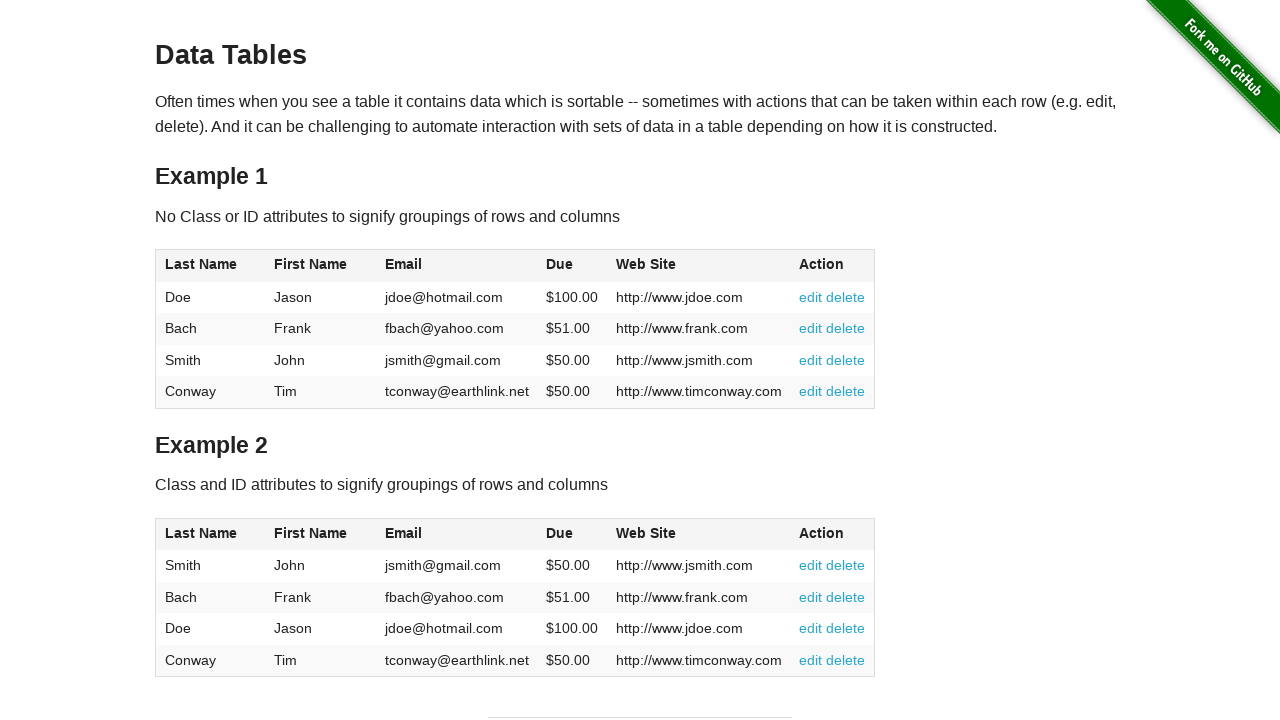